Tests window handling functionality by opening a new window via button click and then switching between parent and child windows

Starting URL: http://demo.automationtesting.in/Windows.html

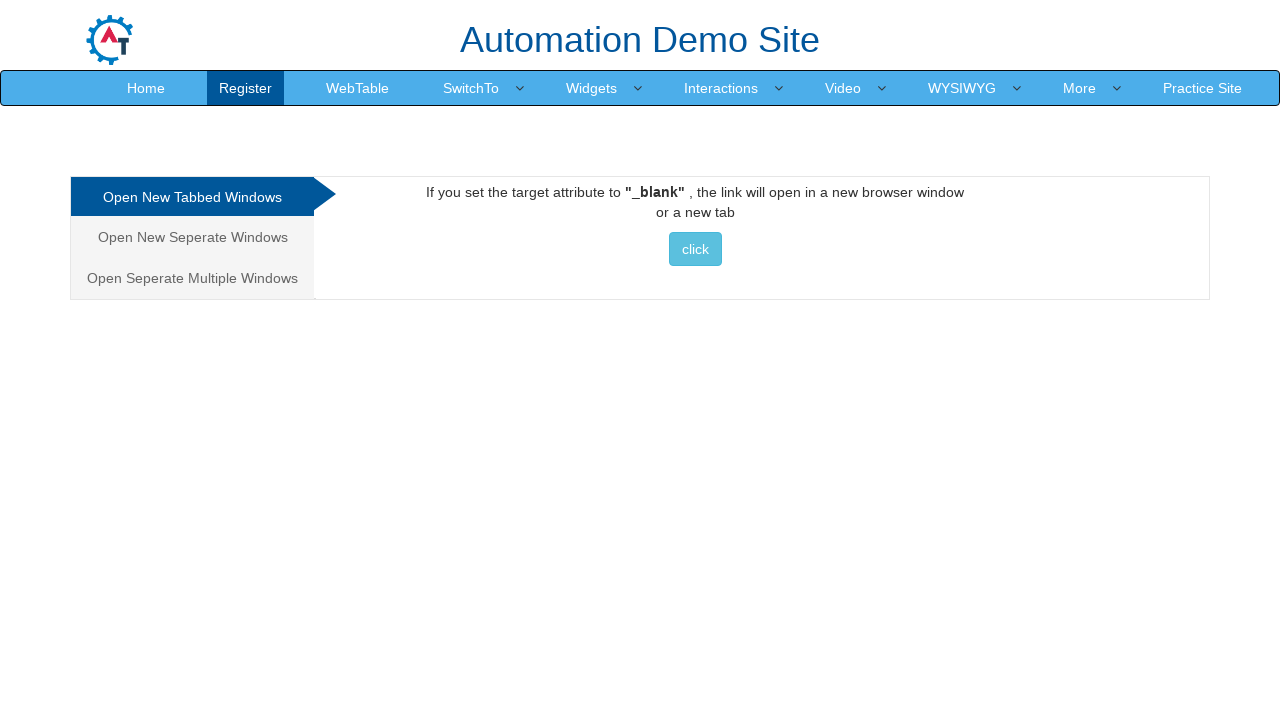

Clicked button to open new window/tab at (695, 249) on xpath=//*[@id='Tabbed']/a/button
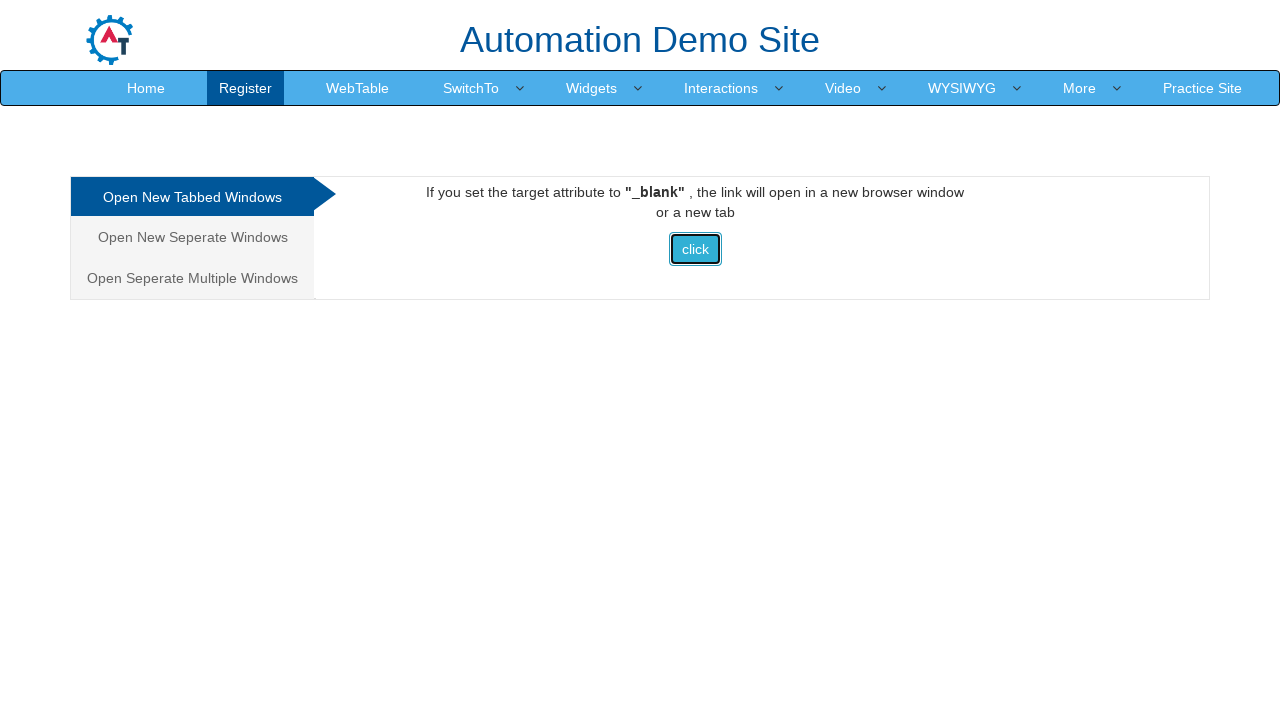

Waited 1000ms for new page to open
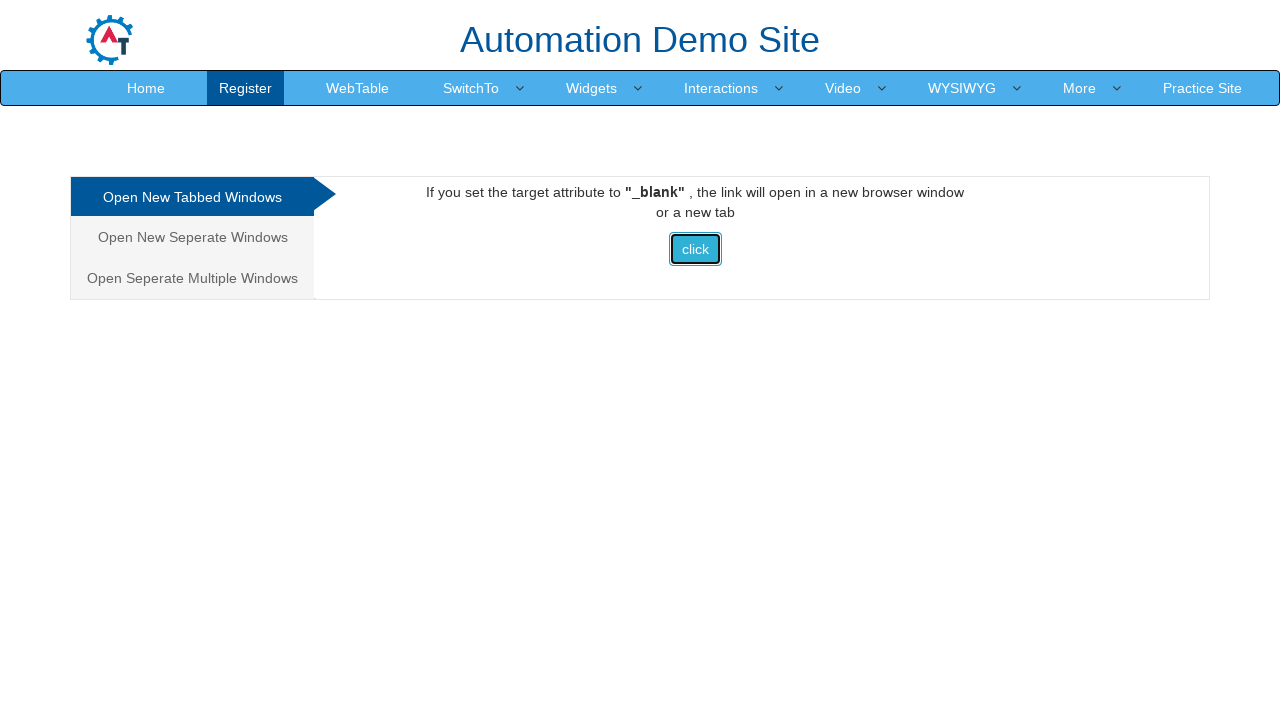

Retrieved all open pages/tabs from context
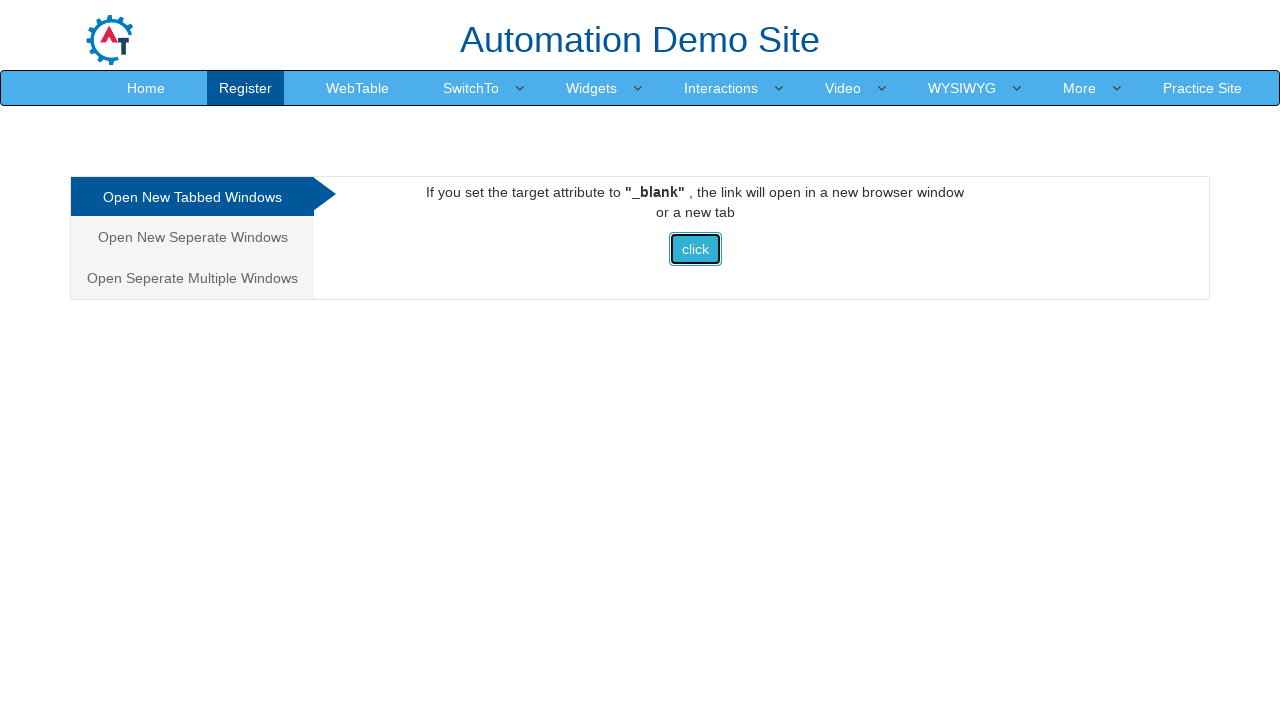

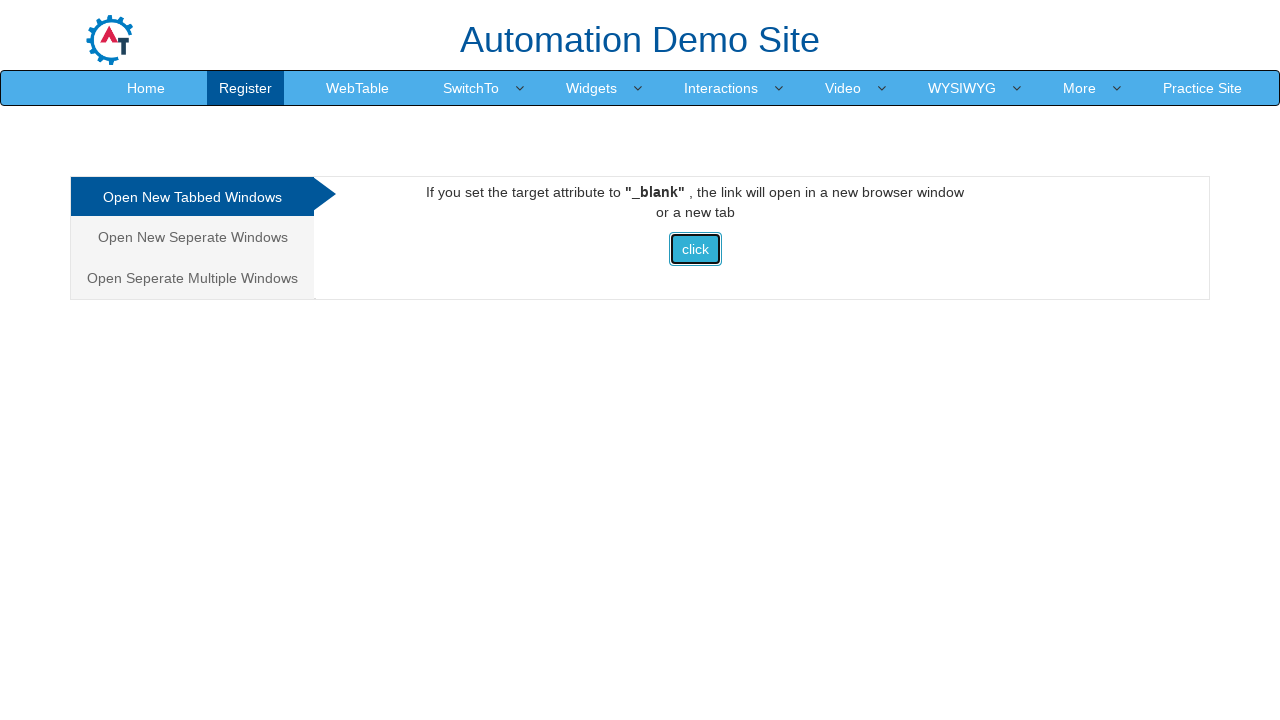